Tests hover functionality by hovering over an avatar image to display its description

Starting URL: https://the-internet.herokuapp.com/hovers

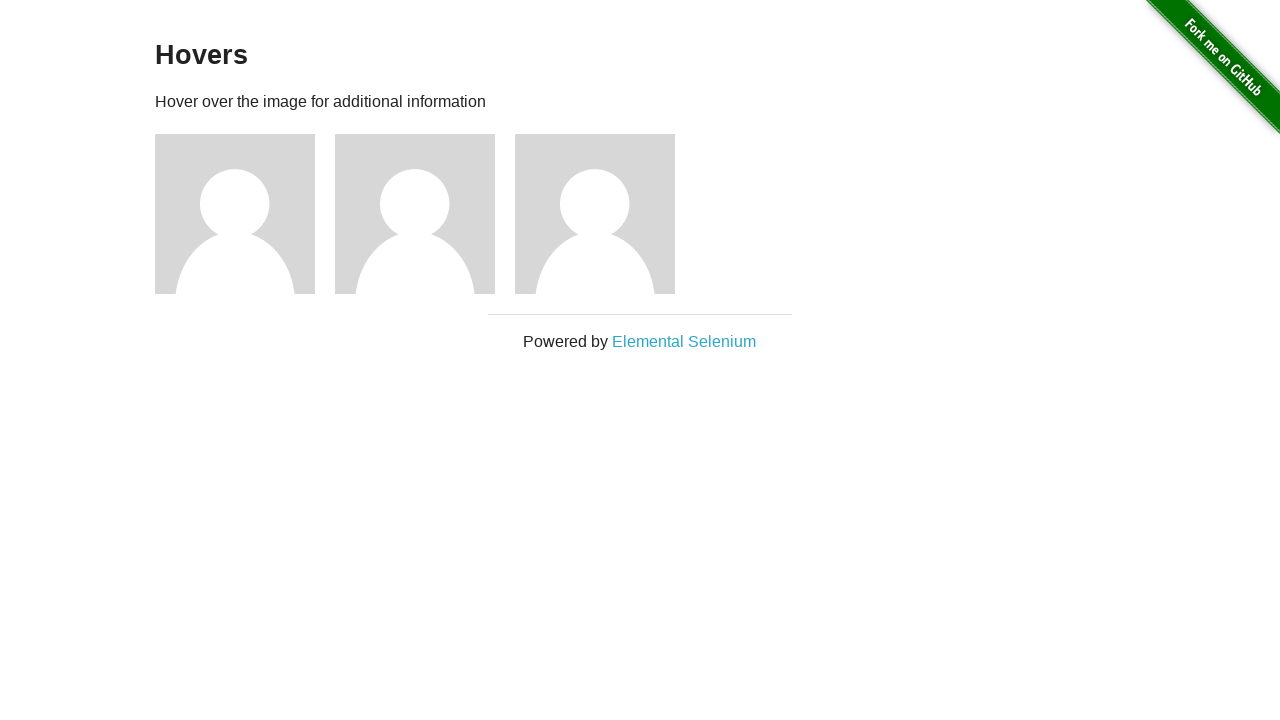

Located the second avatar element
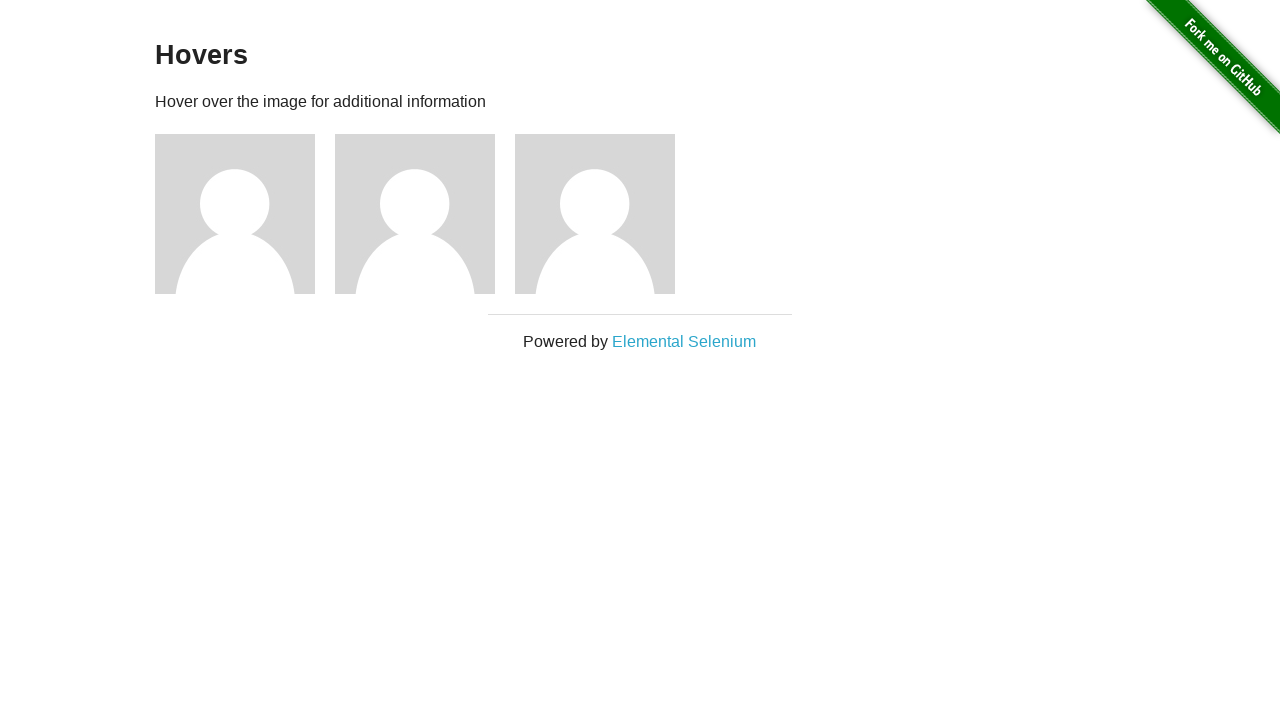

Hovered over the second avatar to reveal its description at (425, 214) on .figure:nth-of-type(2)
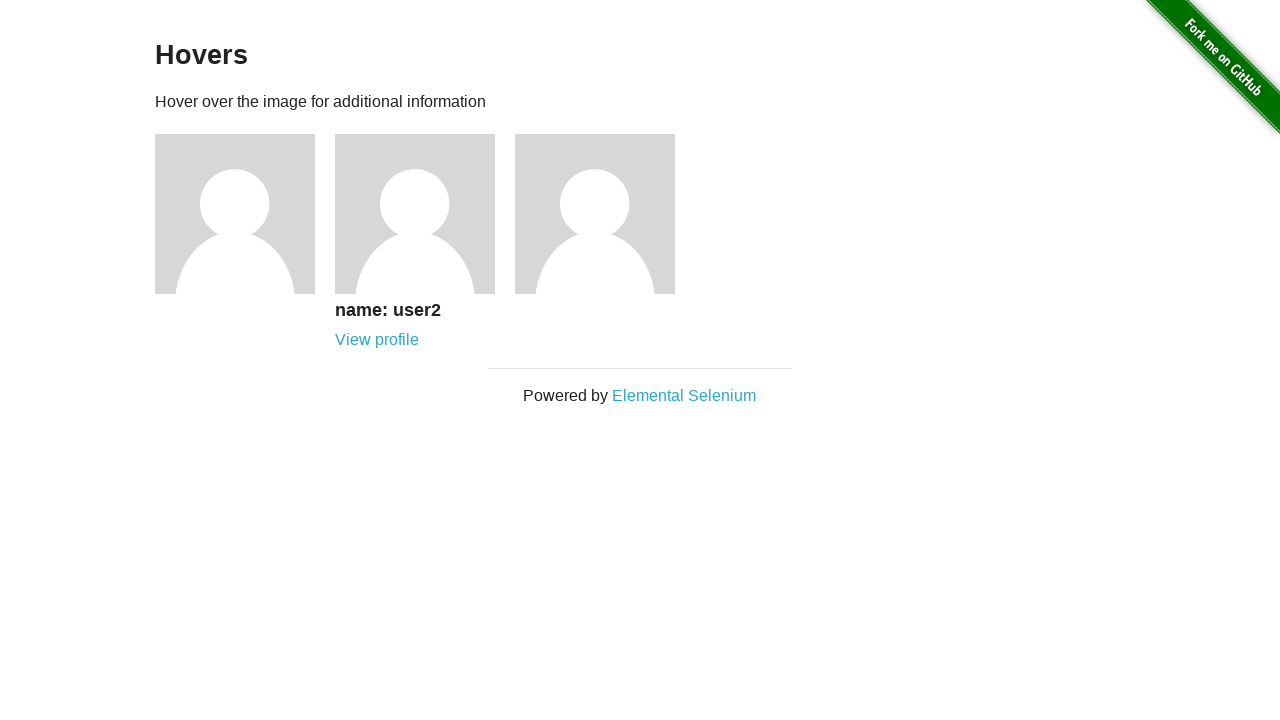

Avatar description became visible after hovering
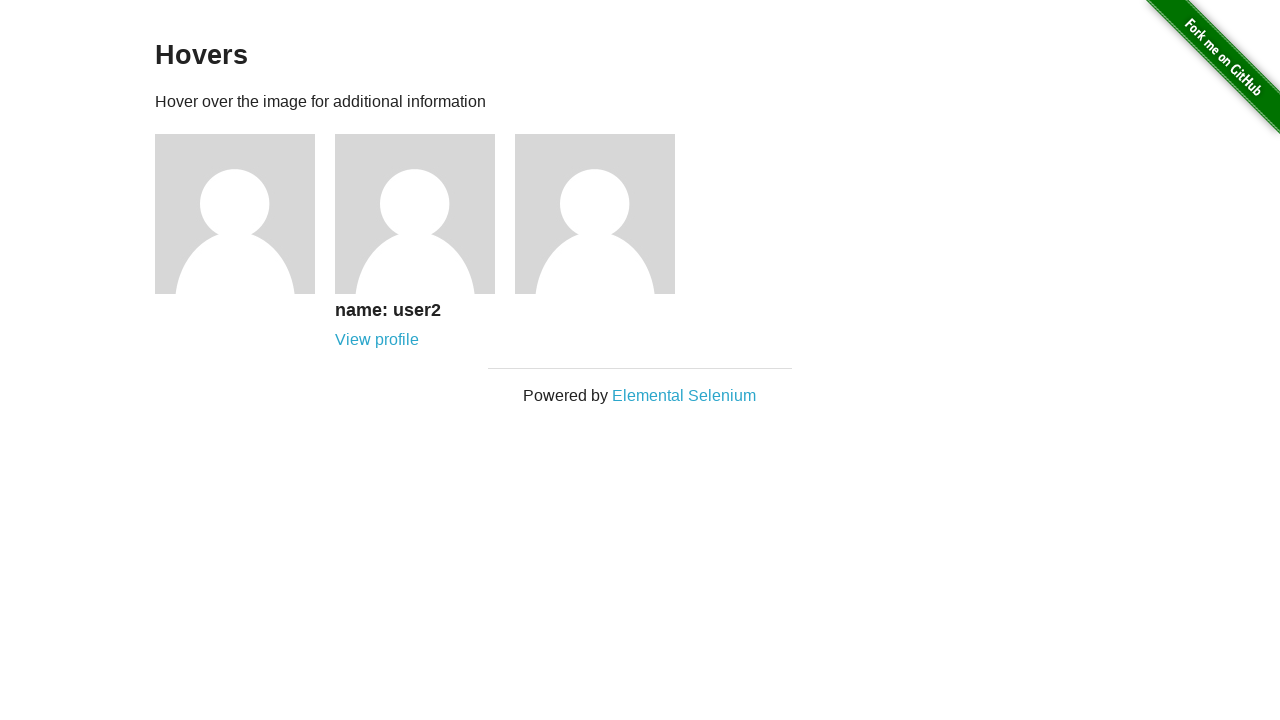

Verified avatar description text matches 'name: user2'
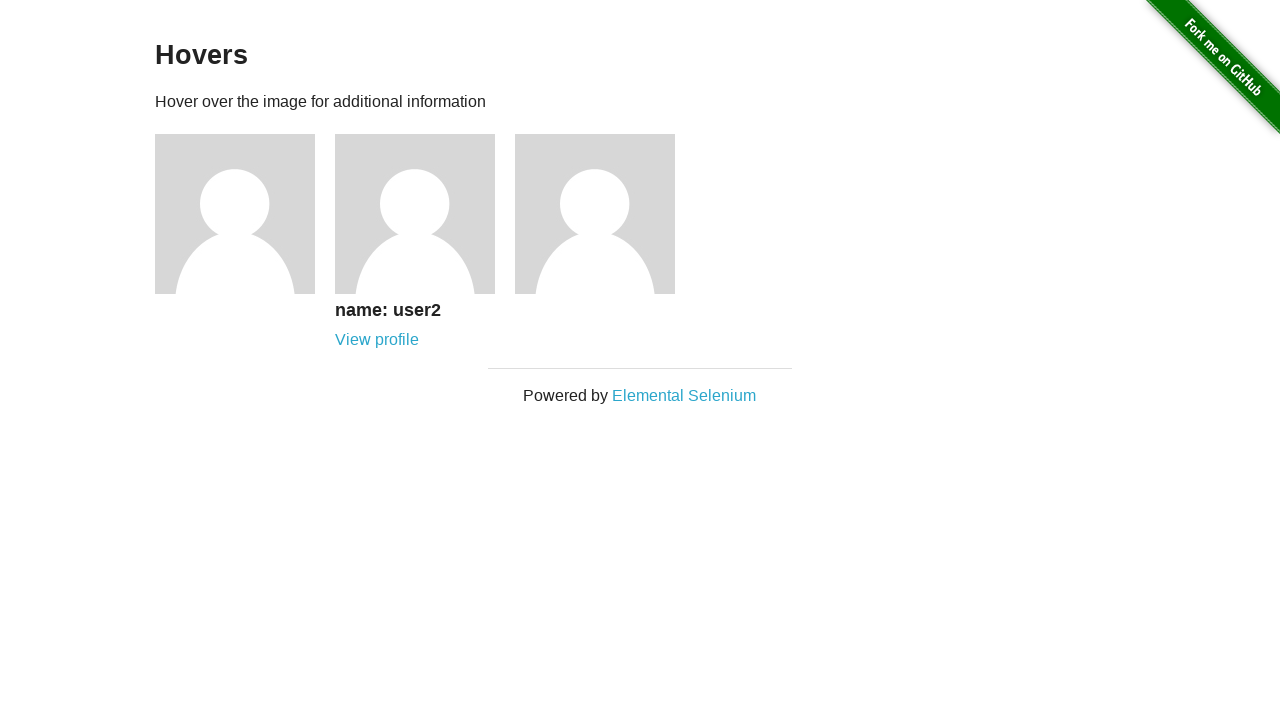

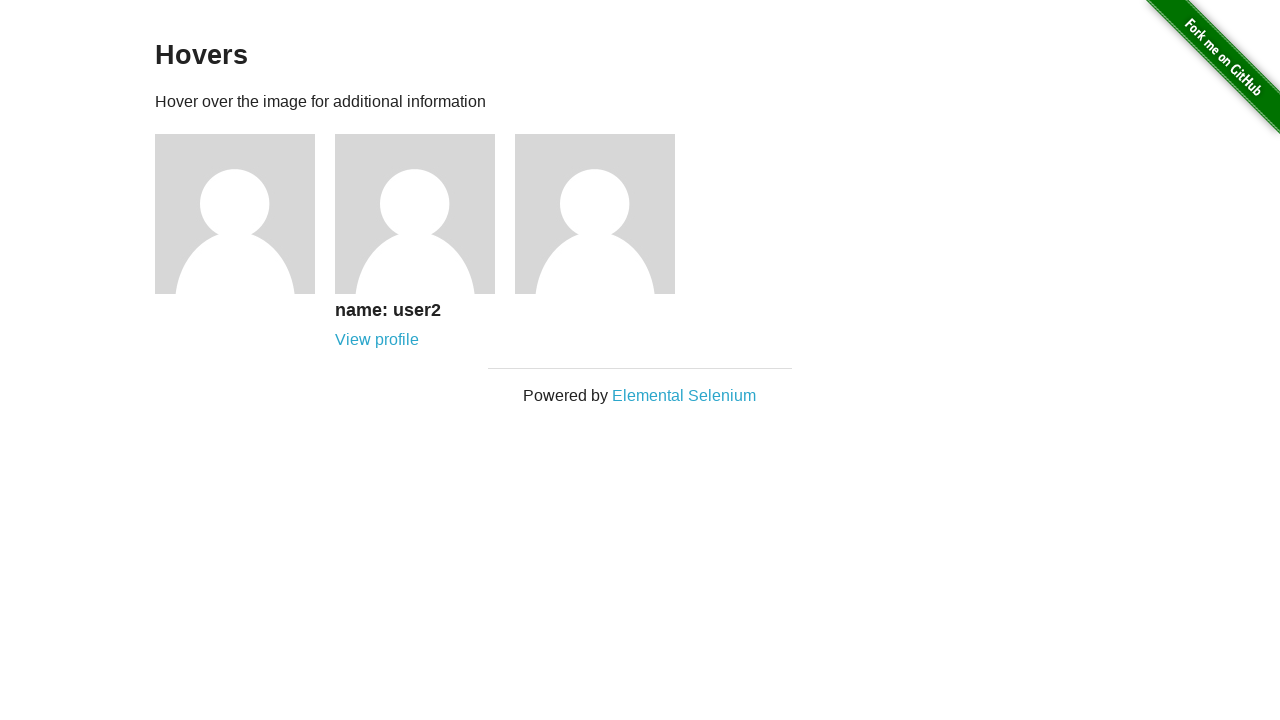